Tests multi-tab/window handling by clicking buttons that open new tabs, switching between windows, and verifying content on each tab

Starting URL: https://v1.training-support.net/selenium/tab-opener

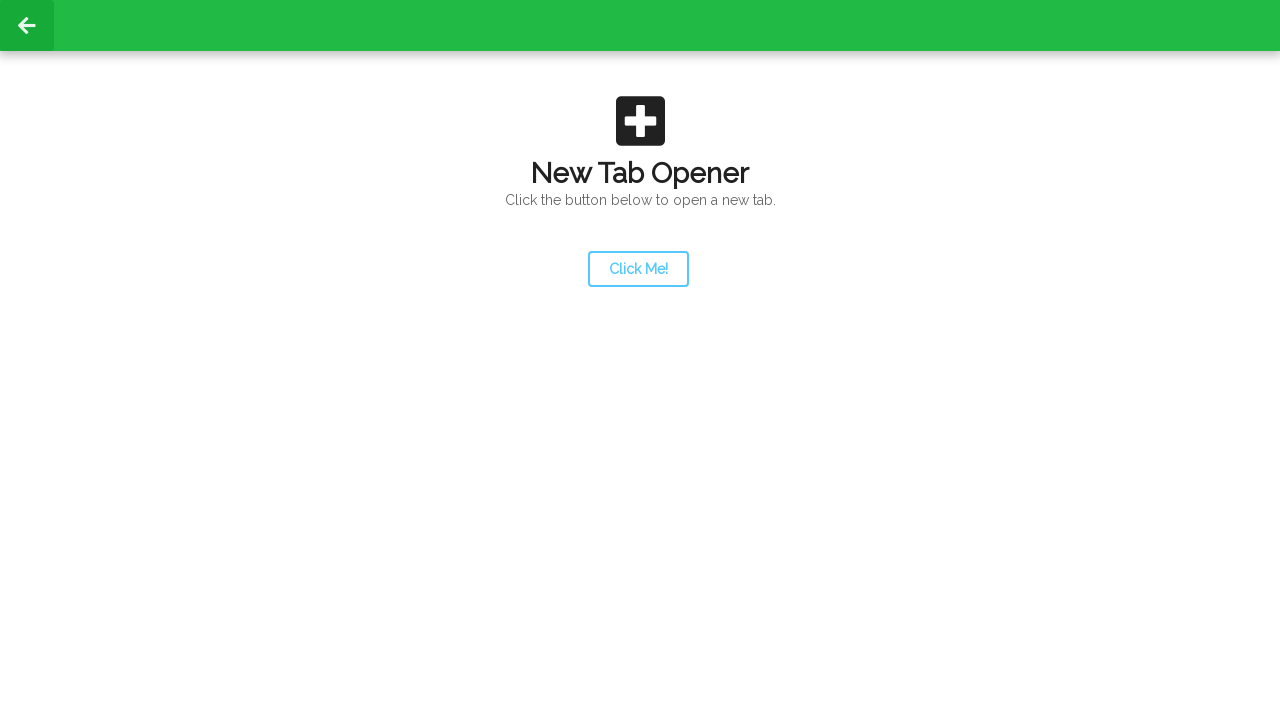

Clicked launcher button to open new tab at (638, 269) on #launcher
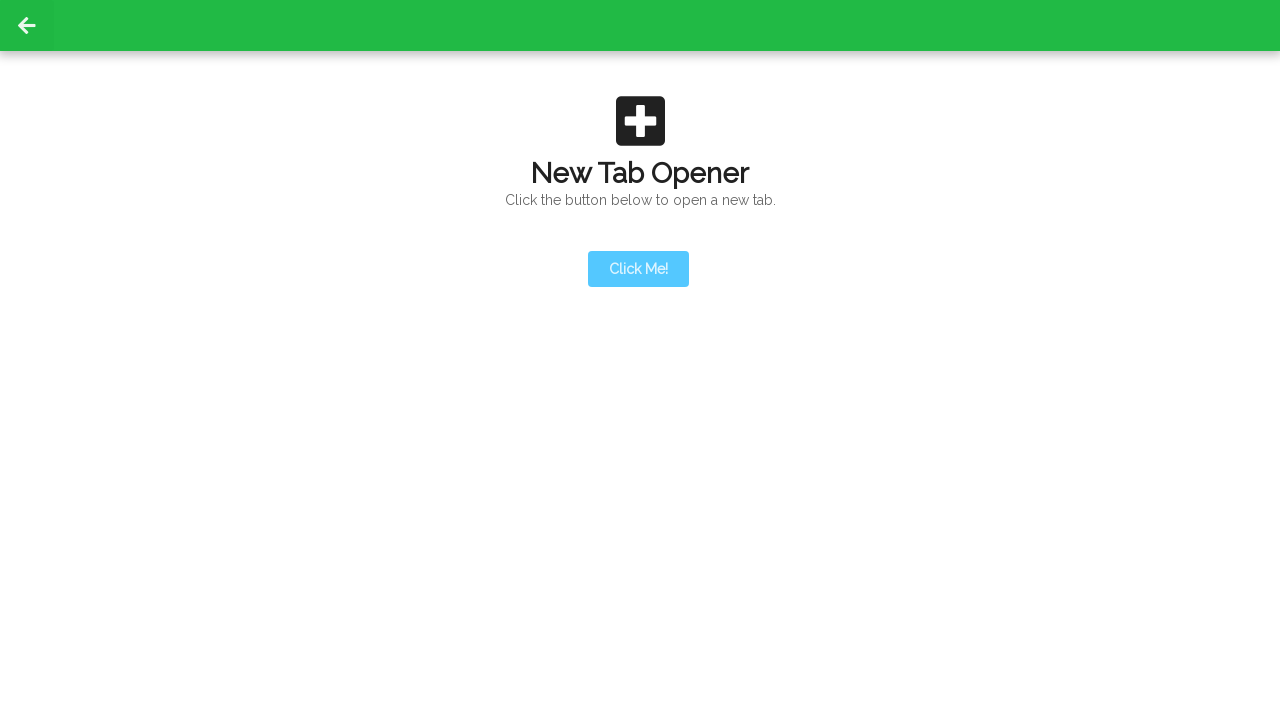

New tab opened, waiting for page event
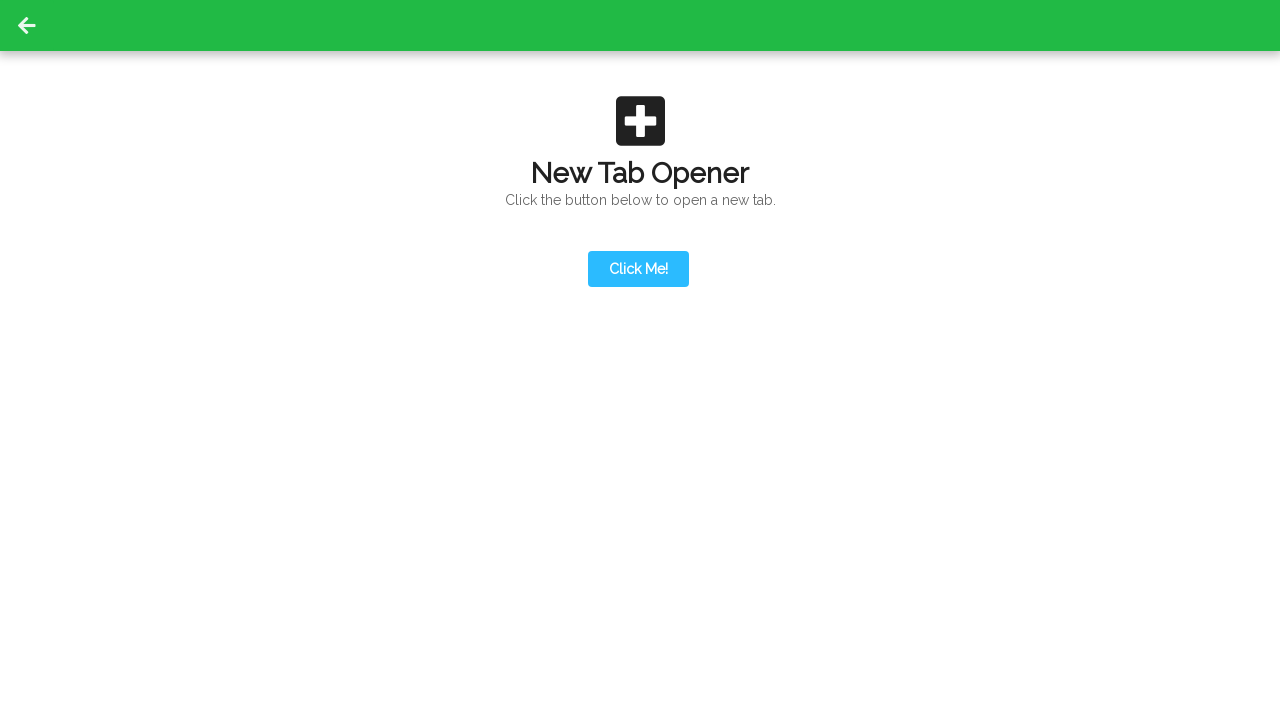

Retrieved all open pages/tabs from context
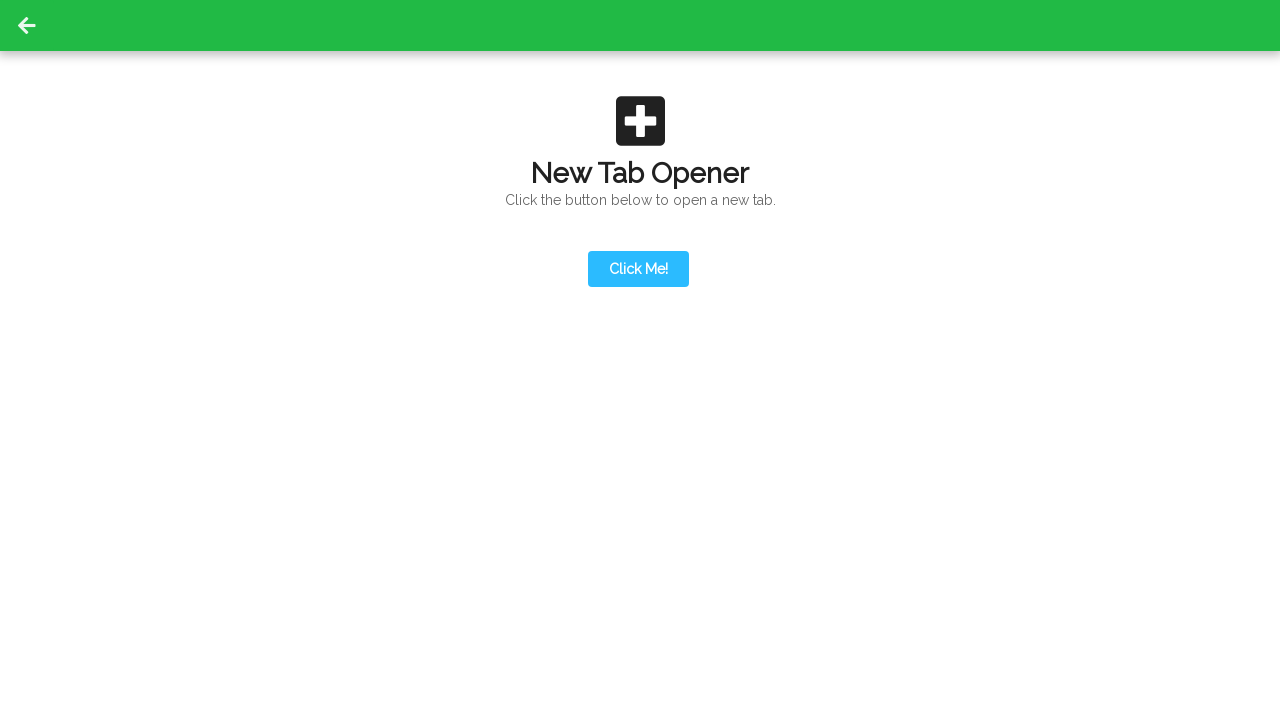

Switched to second tab (index 1)
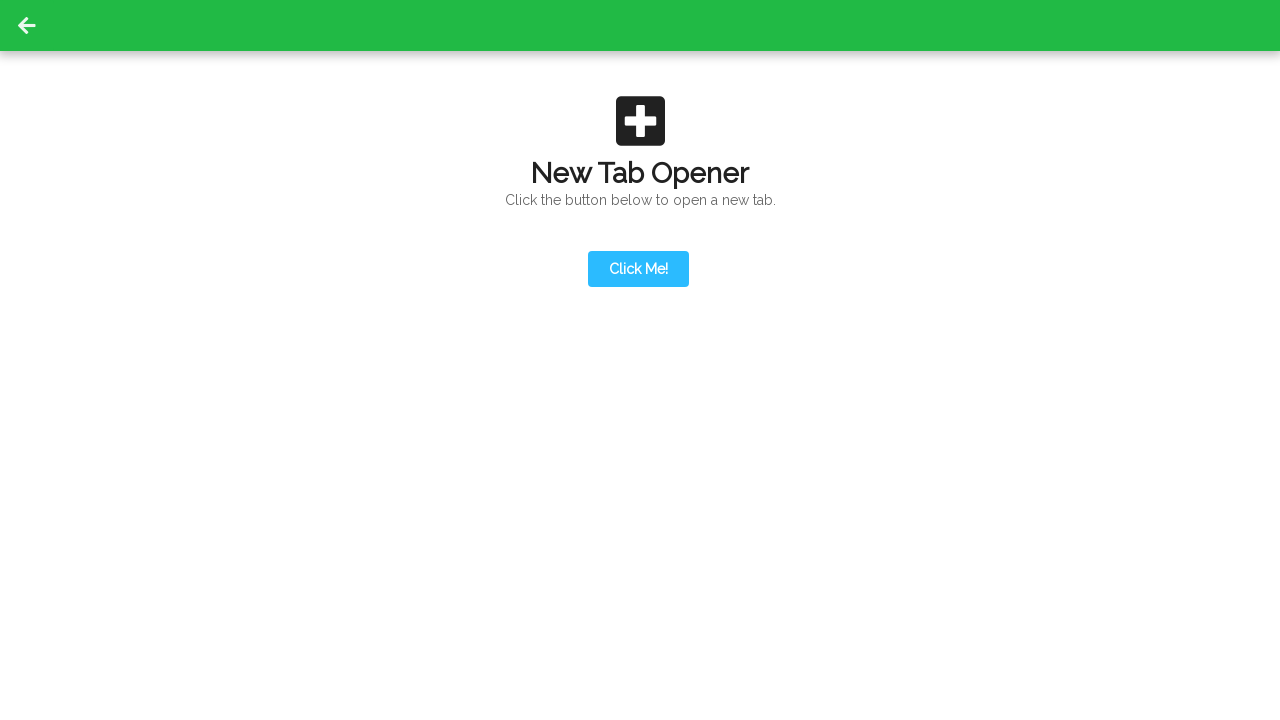

Second tab fully loaded
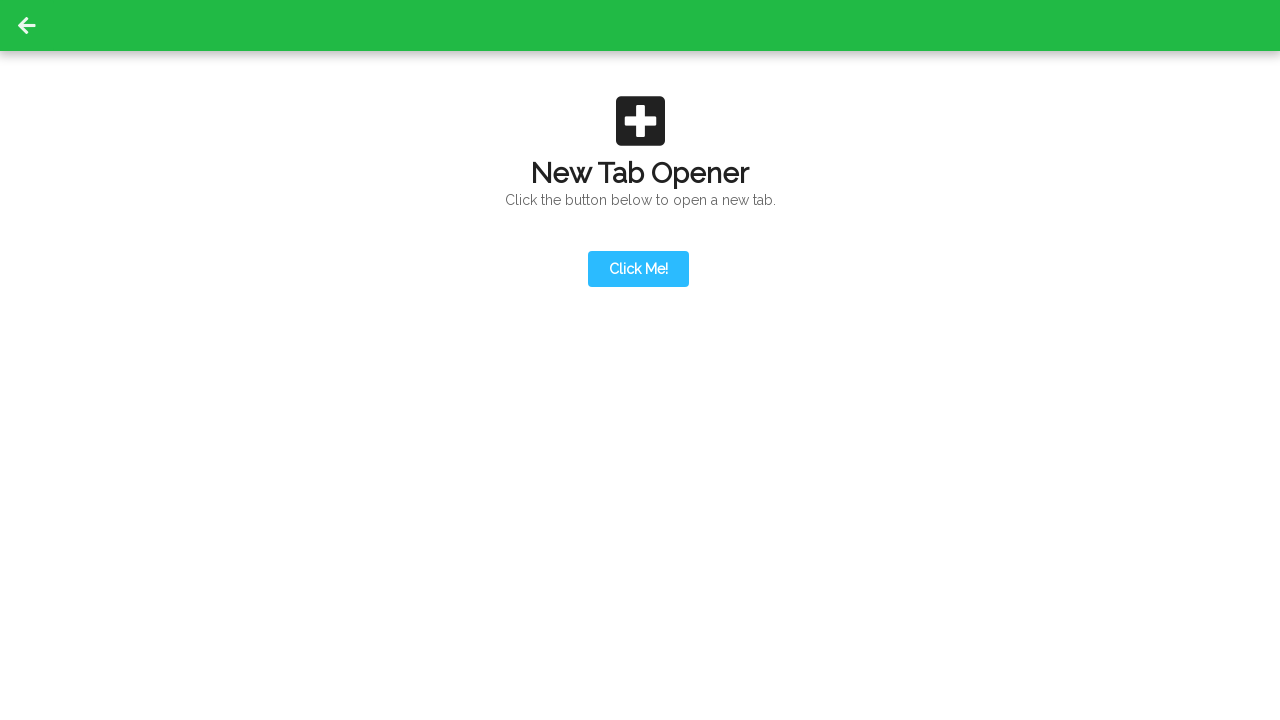

Content div verified on second tab
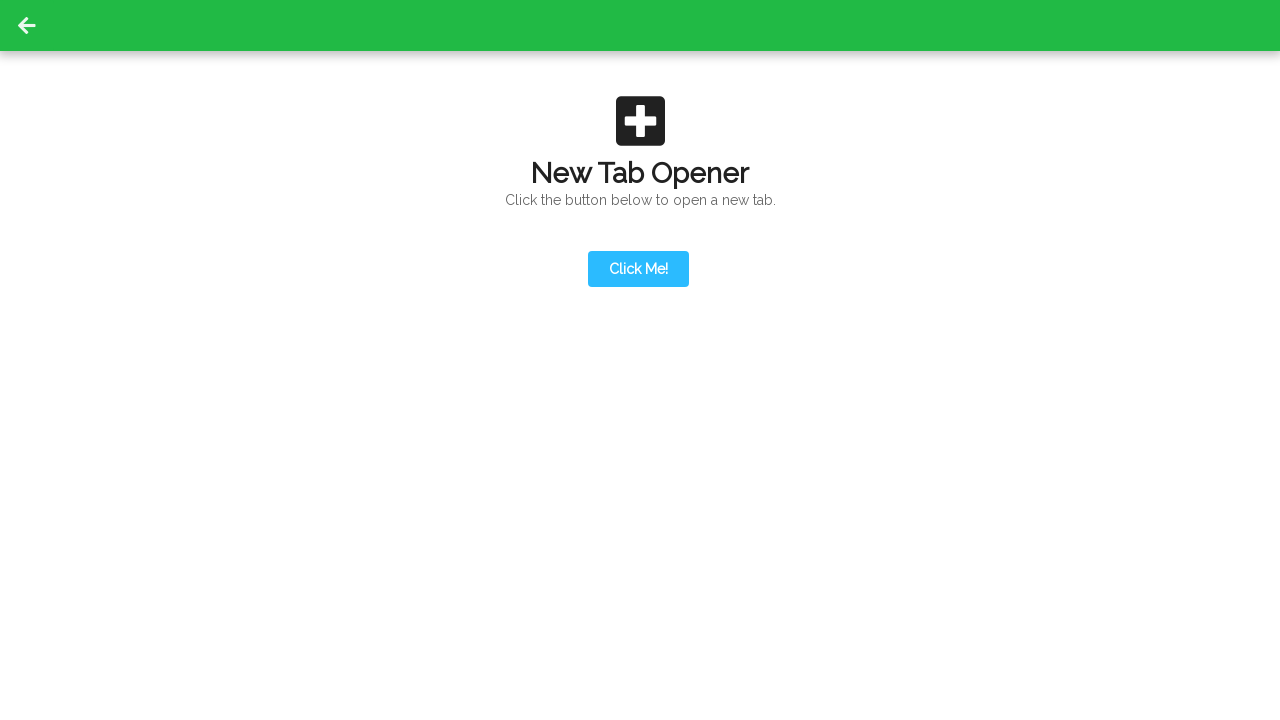

Clicked action button on second tab to open third tab at (638, 190) on #actionButton
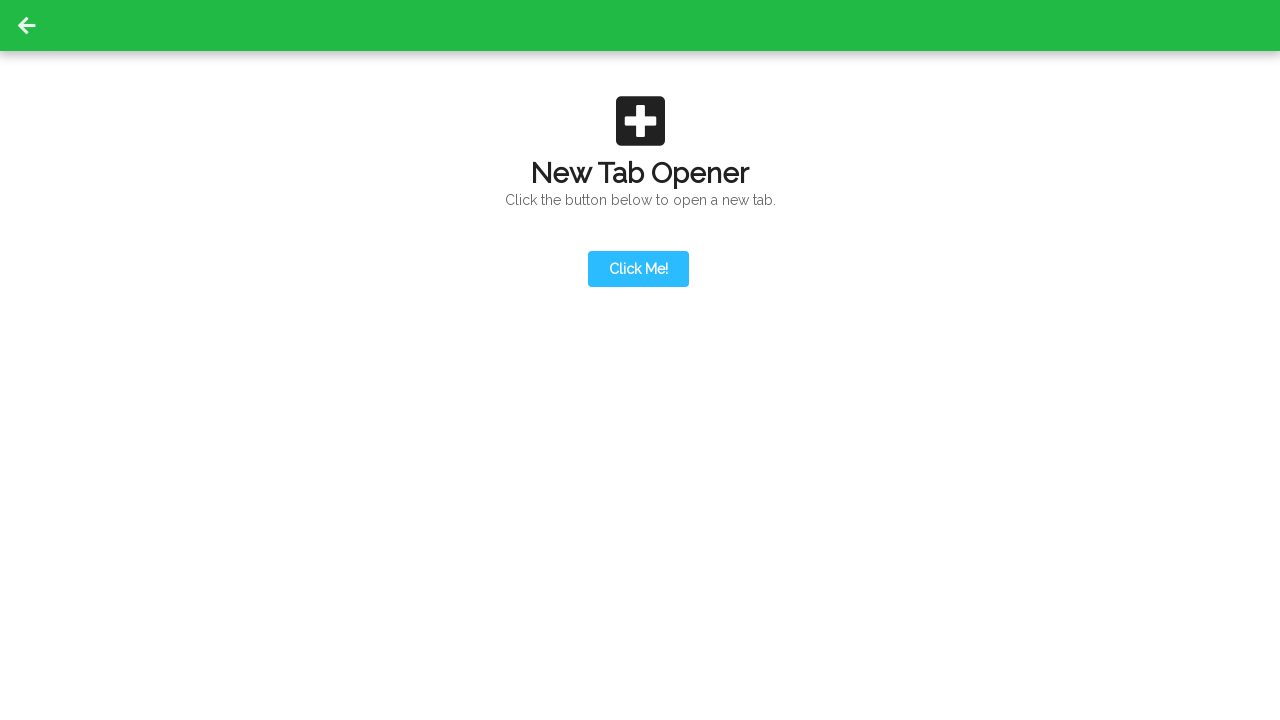

Third tab opened, waiting for page event
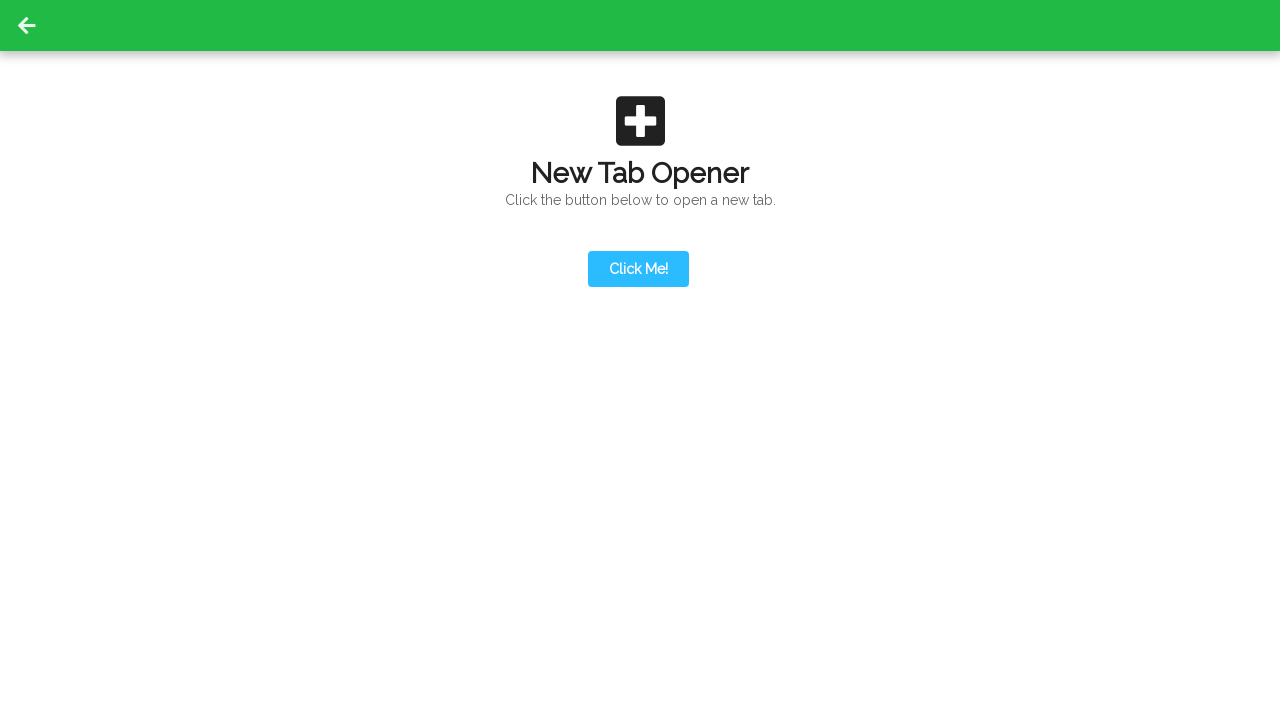

Retrieved all open pages/tabs from context again
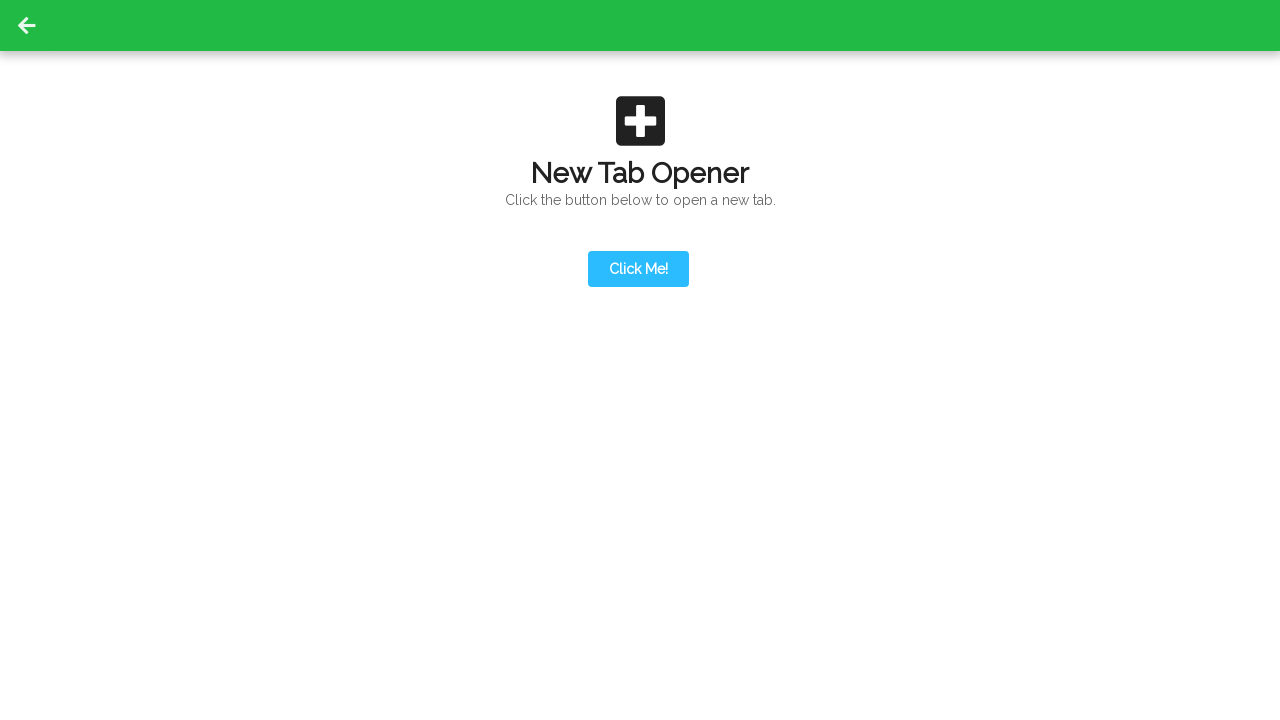

Switched to third tab (index 2)
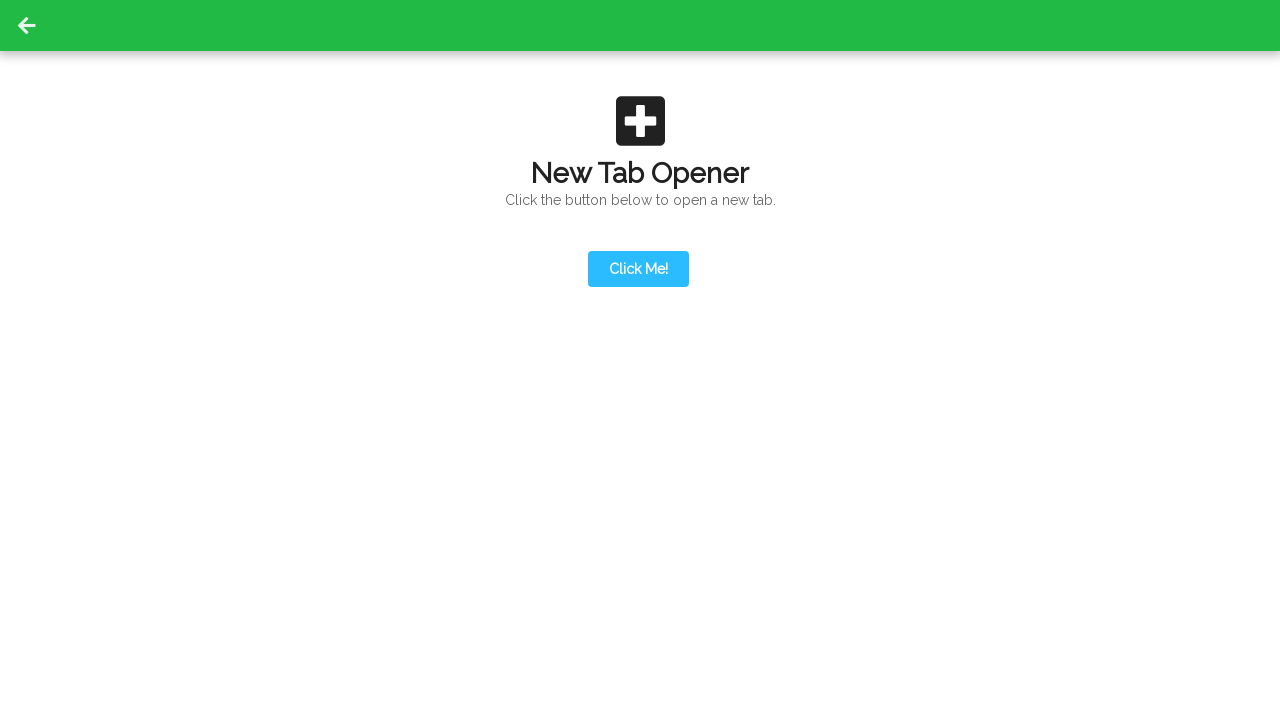

Third tab fully loaded
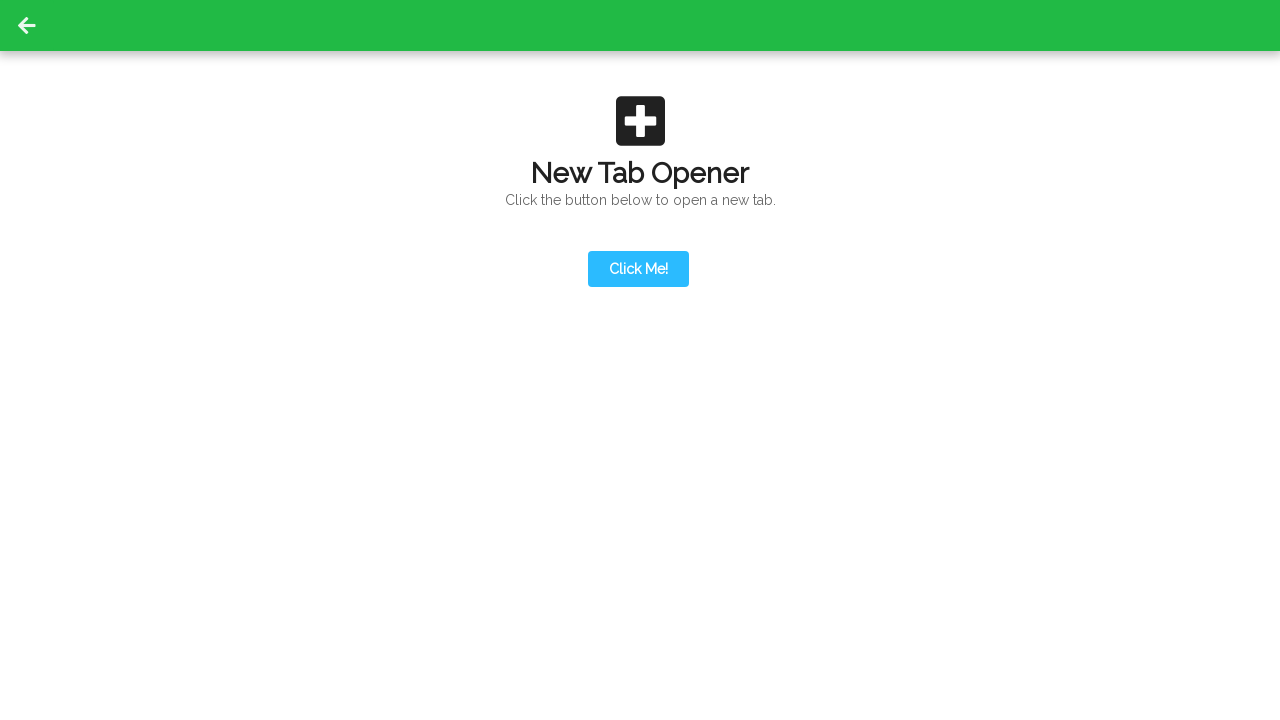

Content div verified on third tab
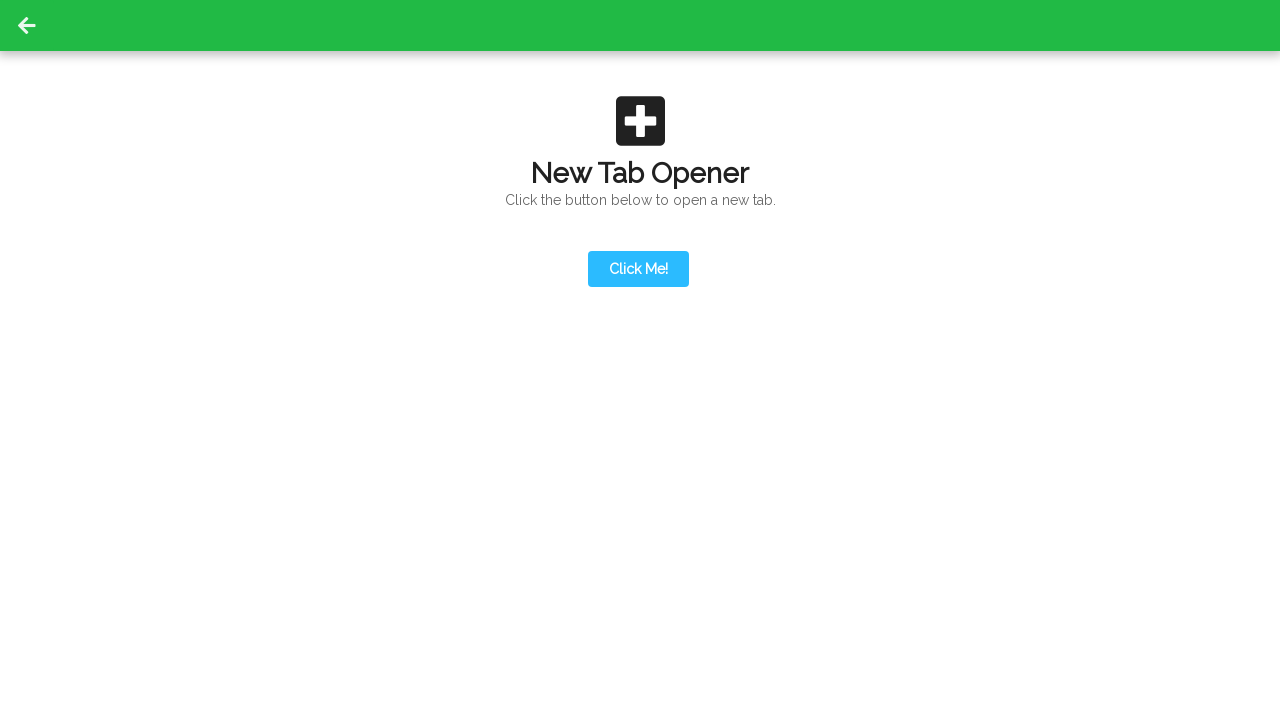

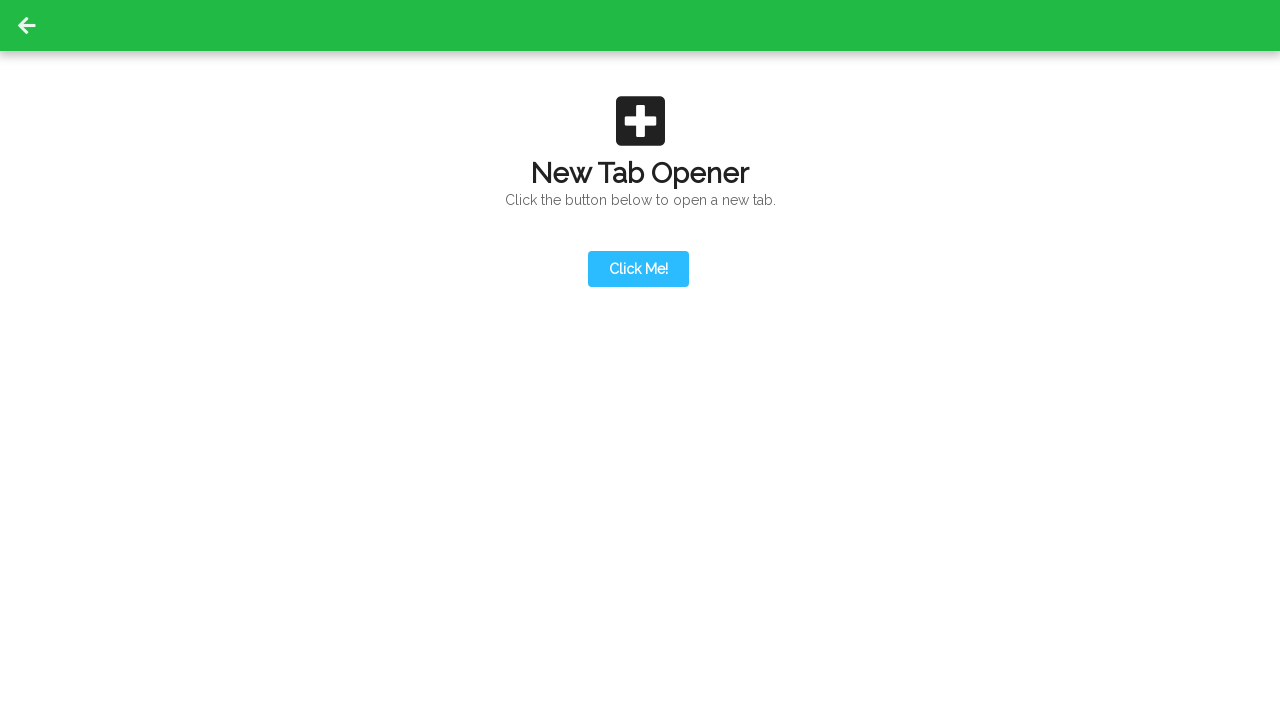